Tests dropdown selection functionality by selecting values from language and country dropdowns using different selection methods

Starting URL: https://letcode.in/dropdowns

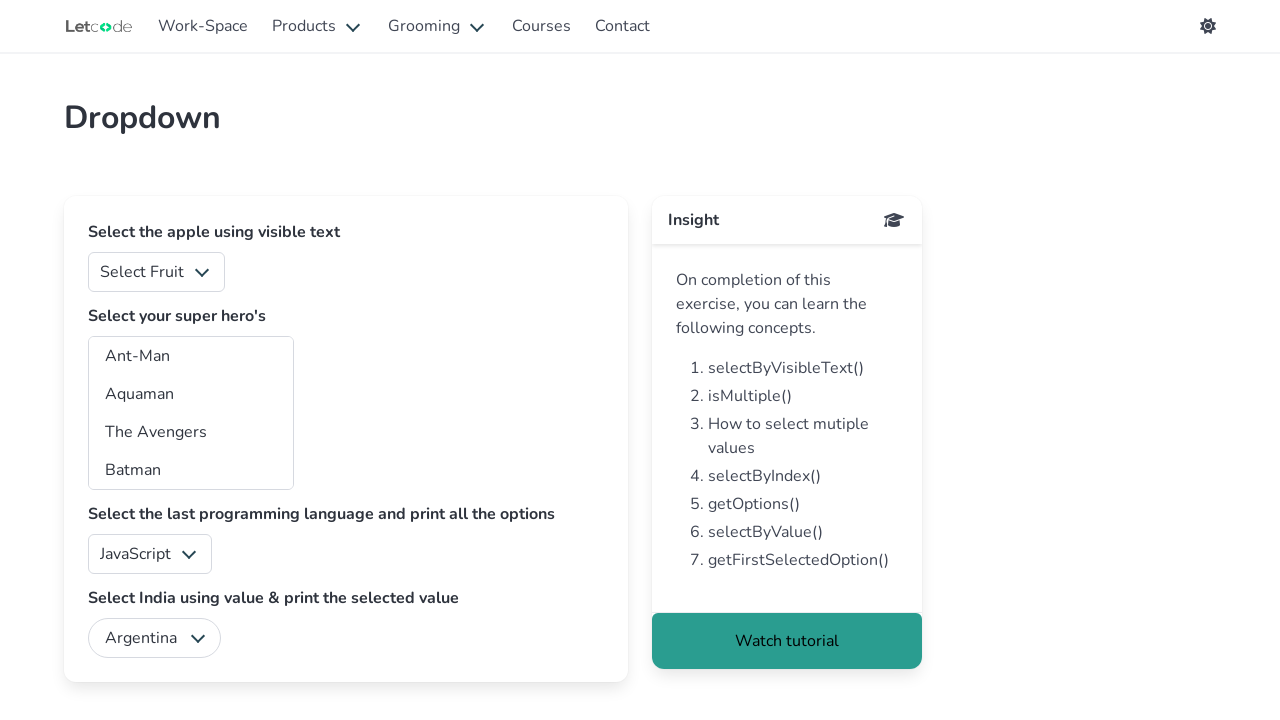

Selected 'Java' from language dropdown by visible text on #lang
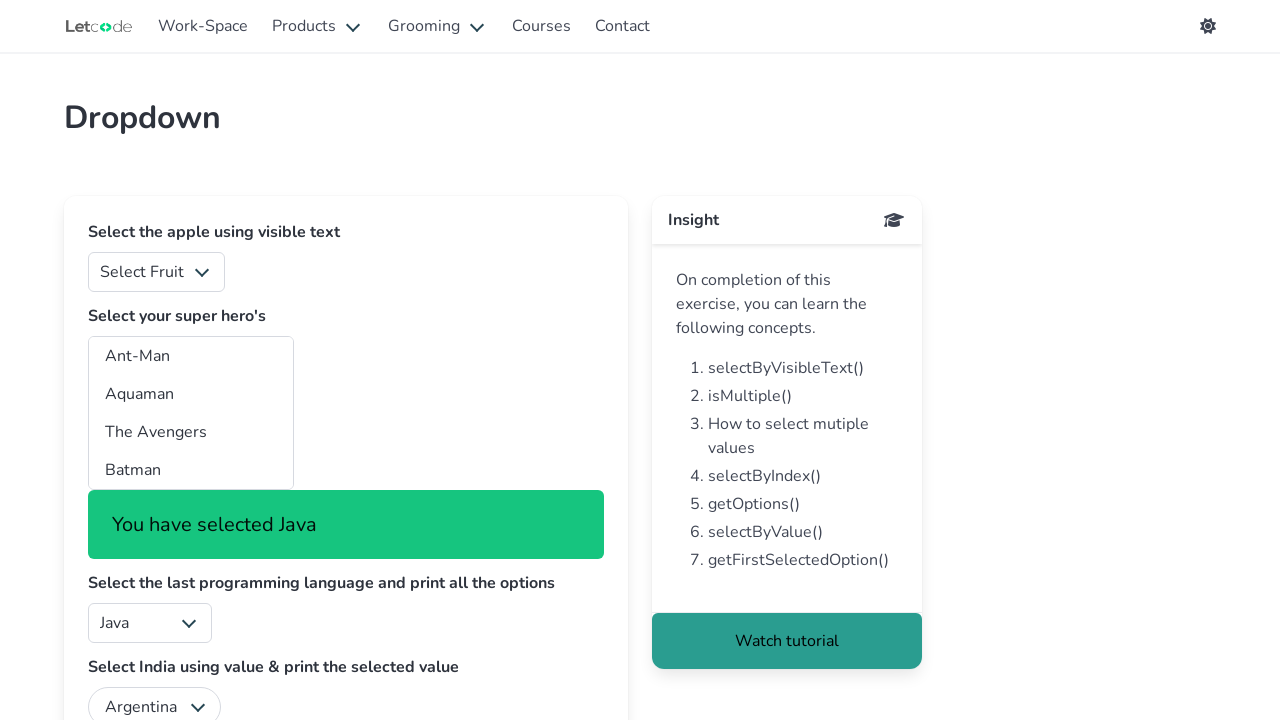

Selected option at index 3 from language dropdown on #lang
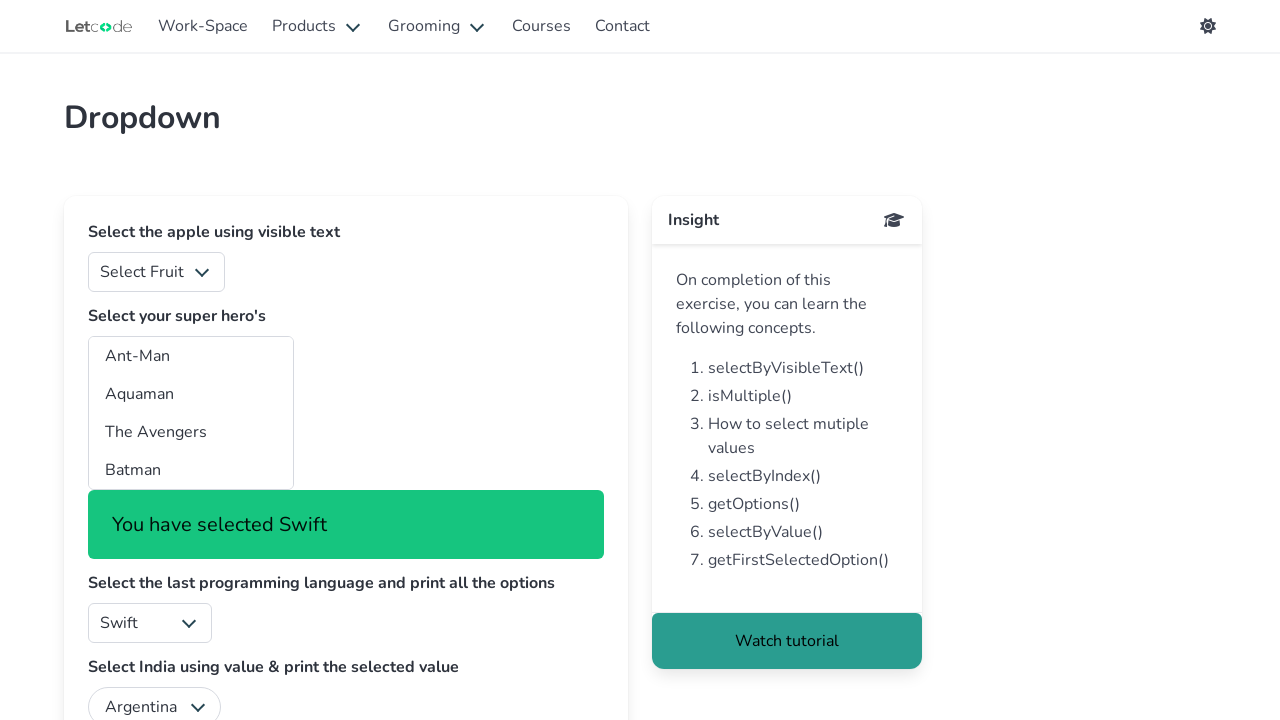

Selected option at index 2 from country dropdown on #country
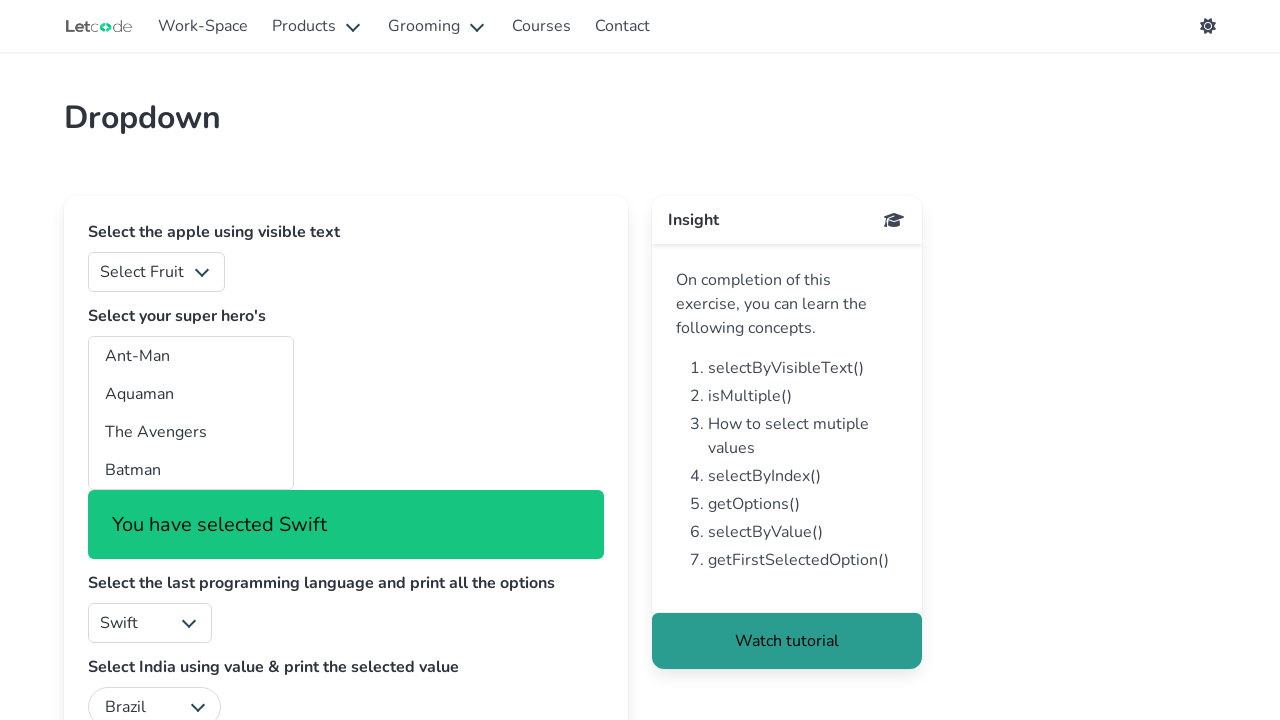

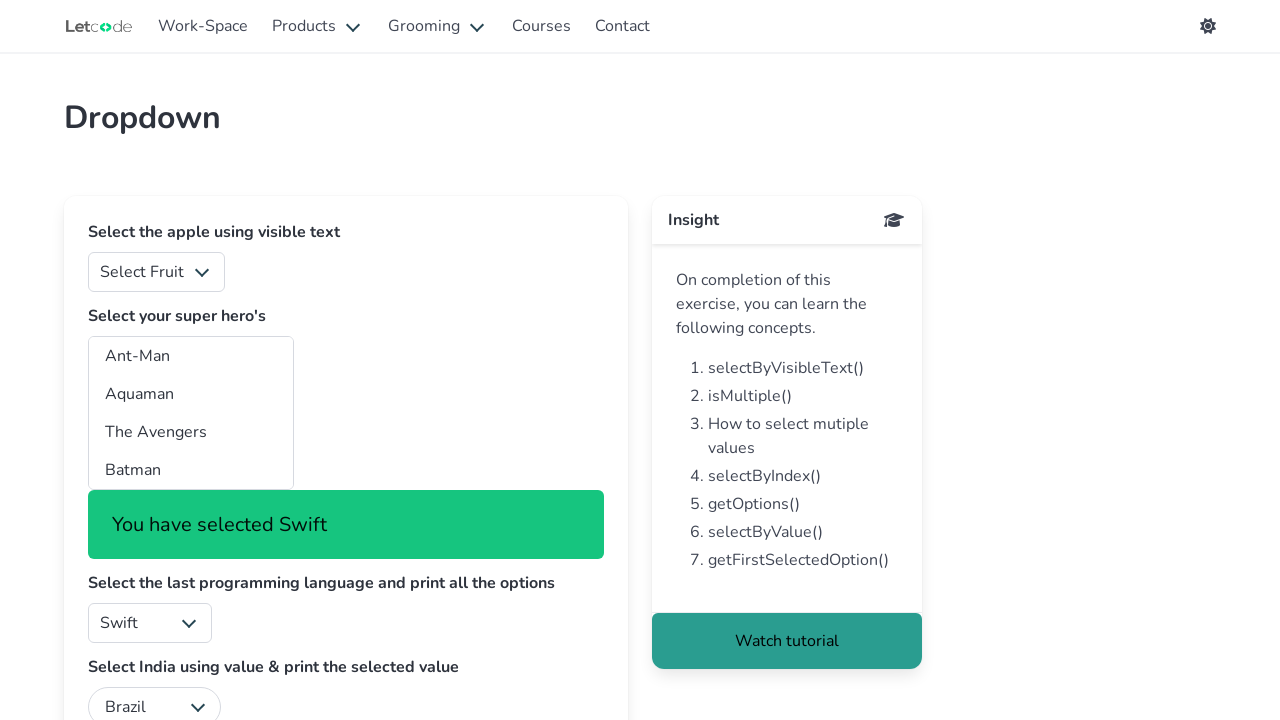